Tests sending keyboard keys using the TAB key without targeting a specific element first, then verifying the displayed result text shows the correct key was pressed.

Starting URL: http://the-internet.herokuapp.com/key_presses

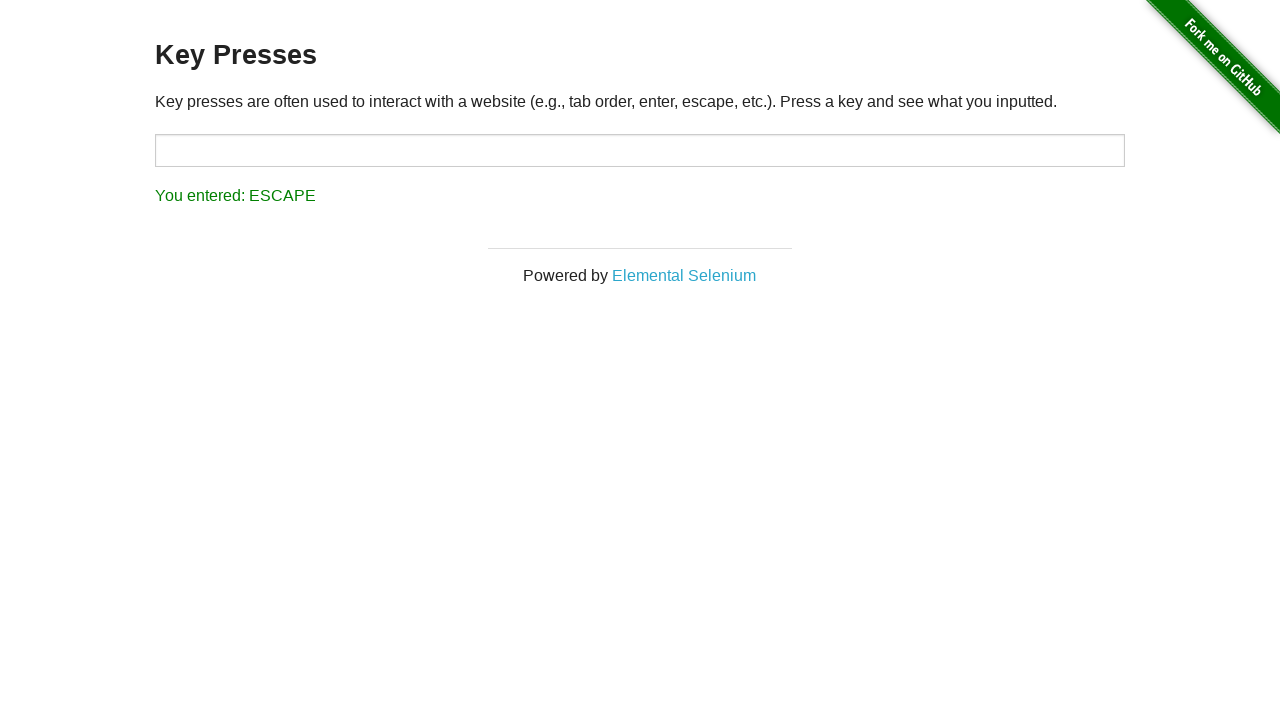

Pressed Tab key on the page
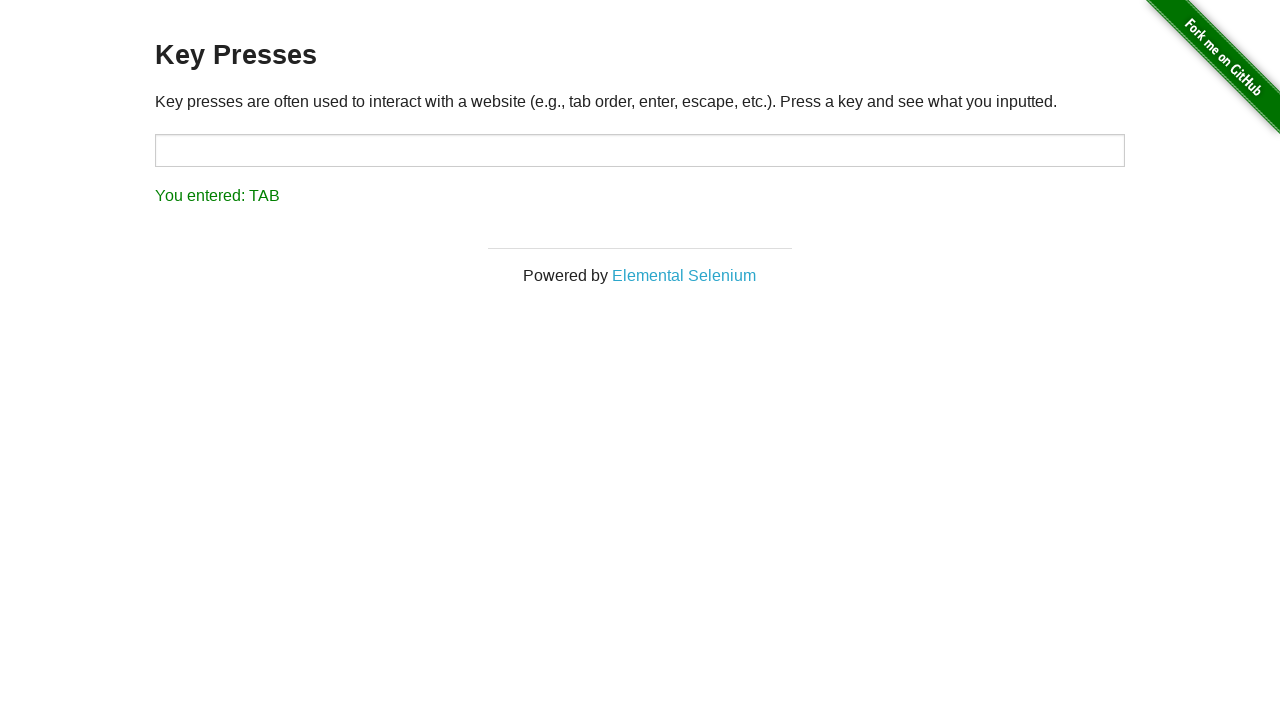

Retrieved result text from #result element
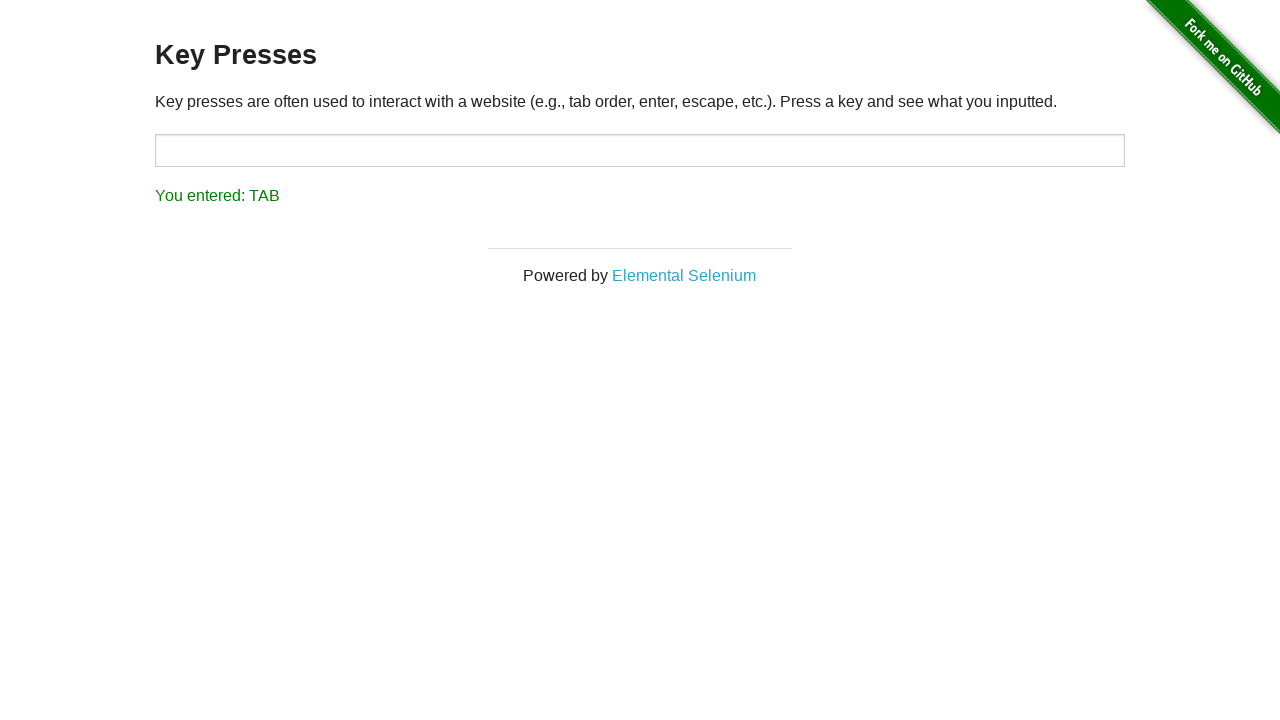

Verified result text shows 'You entered: TAB'
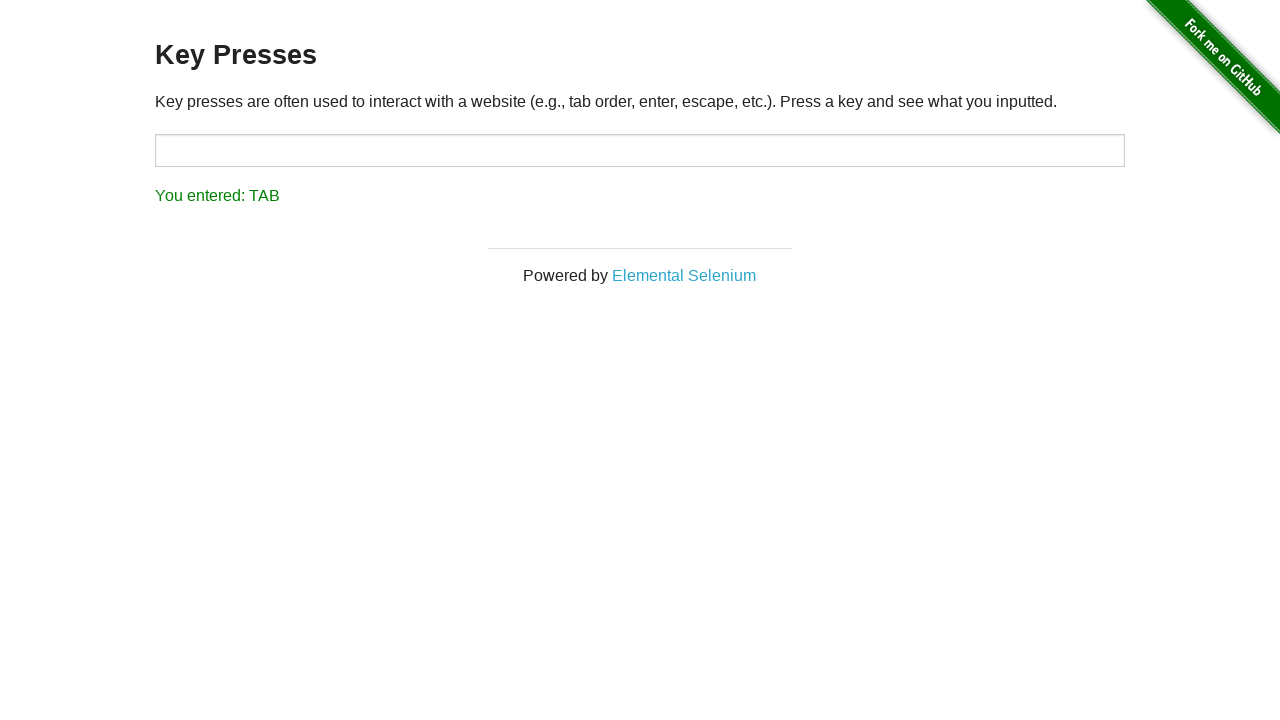

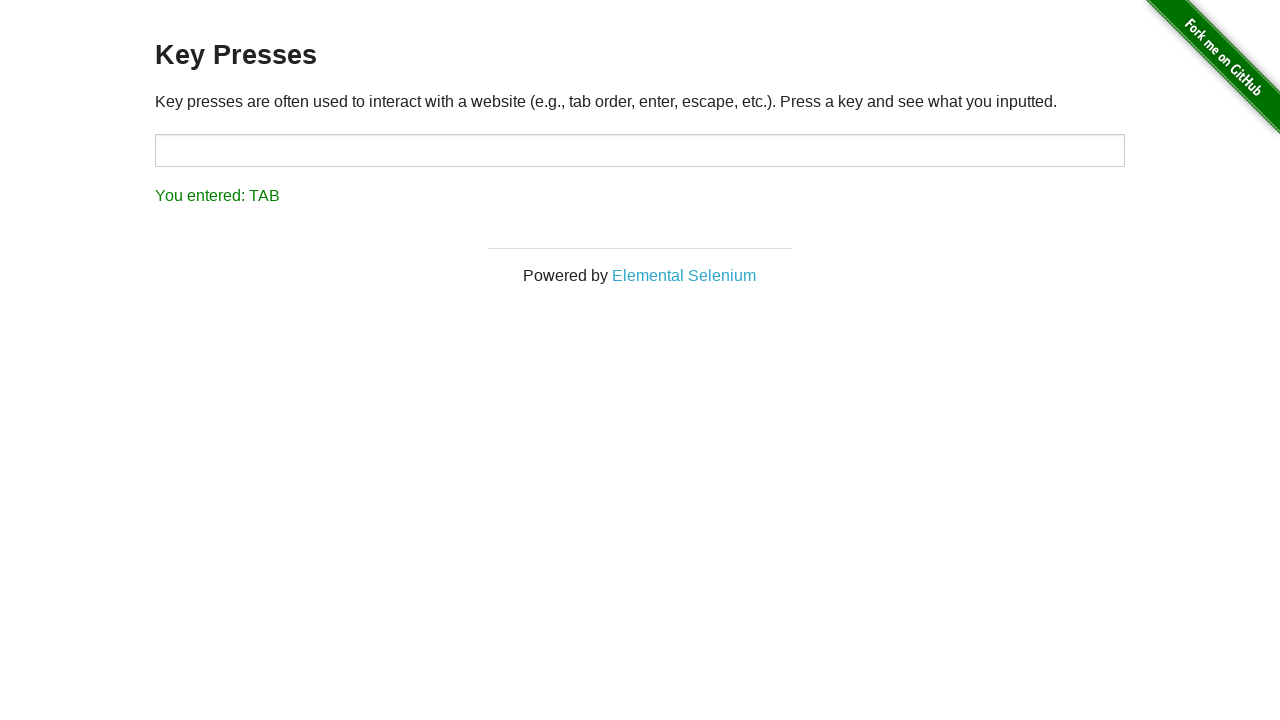